Tests that a todo item is removed when edited to an empty string

Starting URL: https://demo.playwright.dev/todomvc

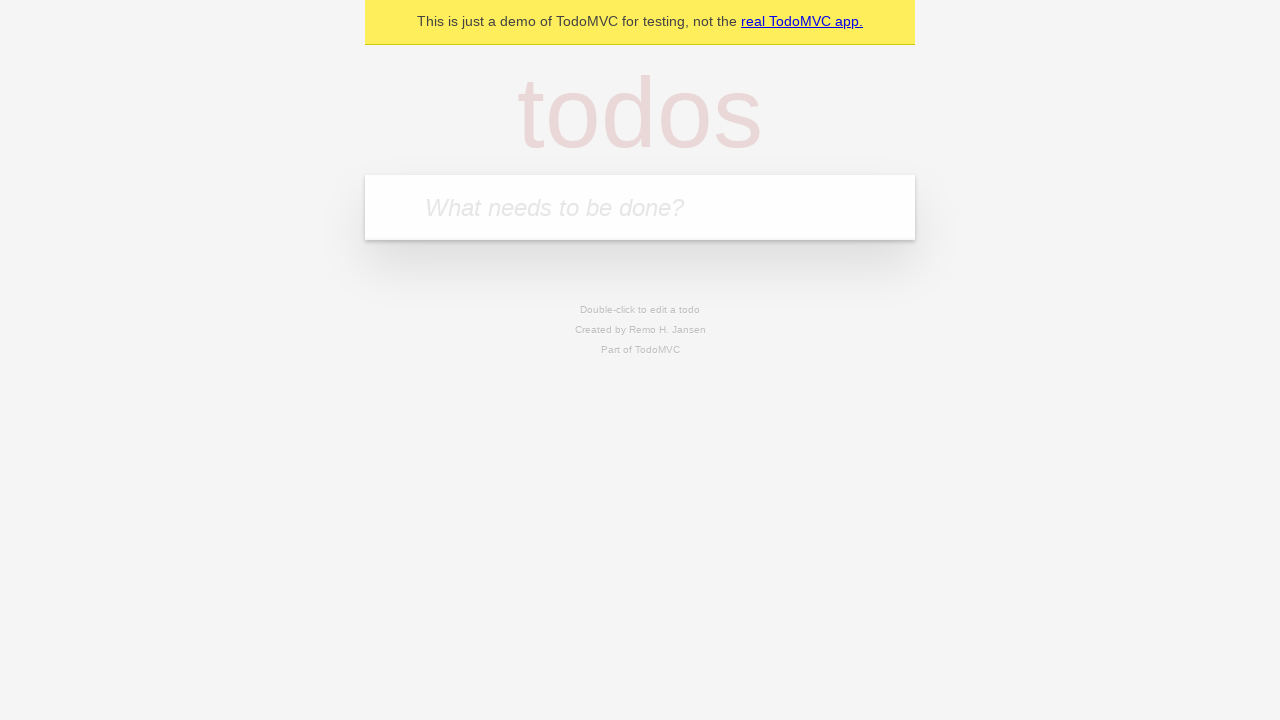

Filled todo input with 'buy some cheese' on internal:attr=[placeholder="What needs to be done?"i]
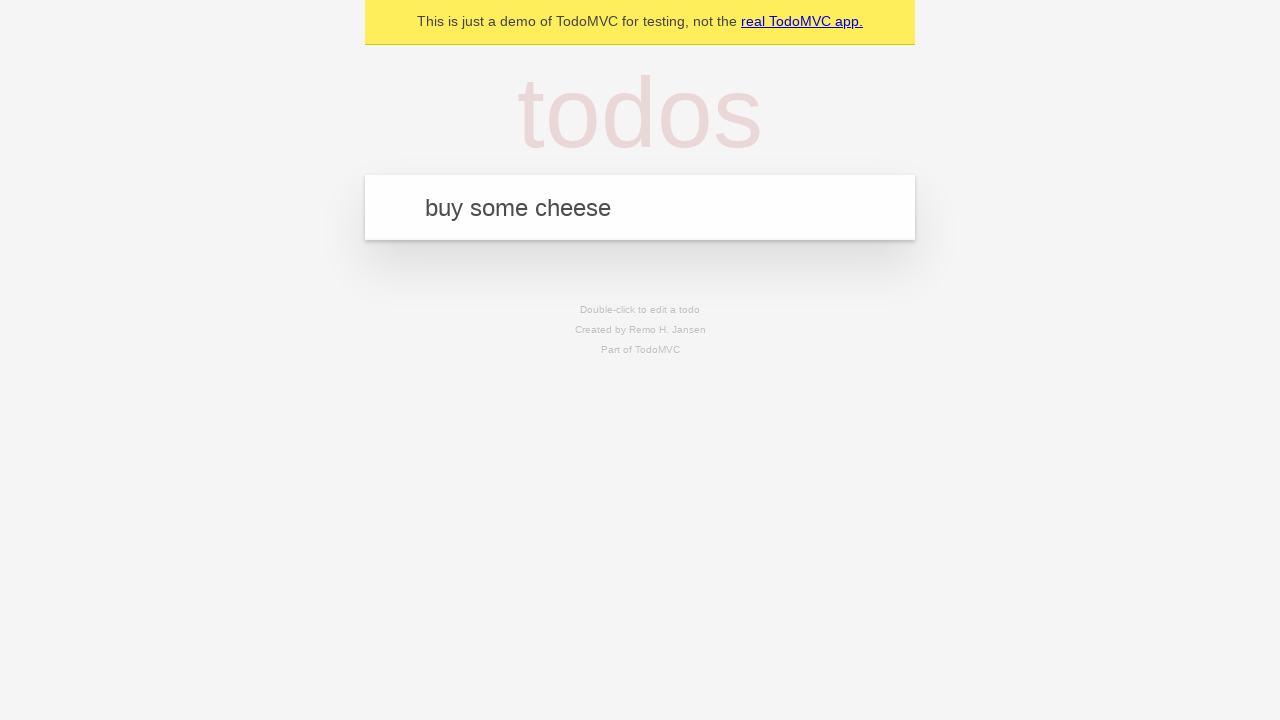

Pressed Enter to create first todo on internal:attr=[placeholder="What needs to be done?"i]
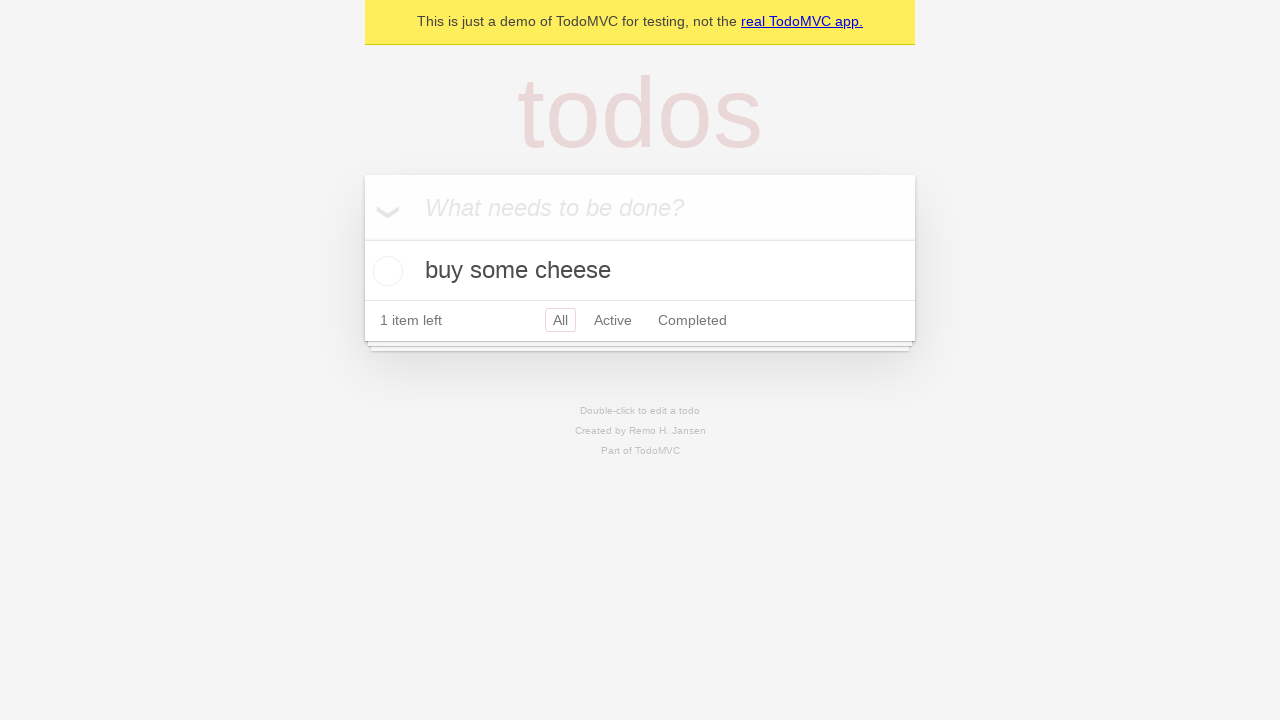

Filled todo input with 'feed the cat' on internal:attr=[placeholder="What needs to be done?"i]
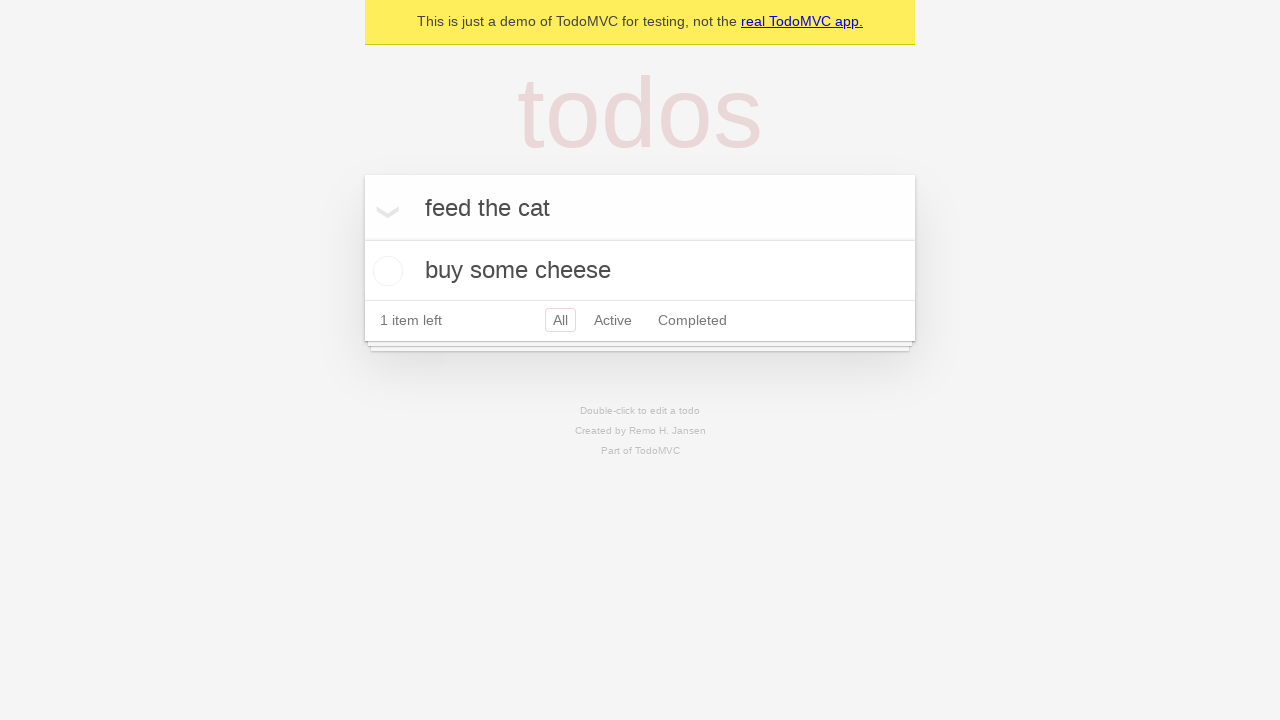

Pressed Enter to create second todo on internal:attr=[placeholder="What needs to be done?"i]
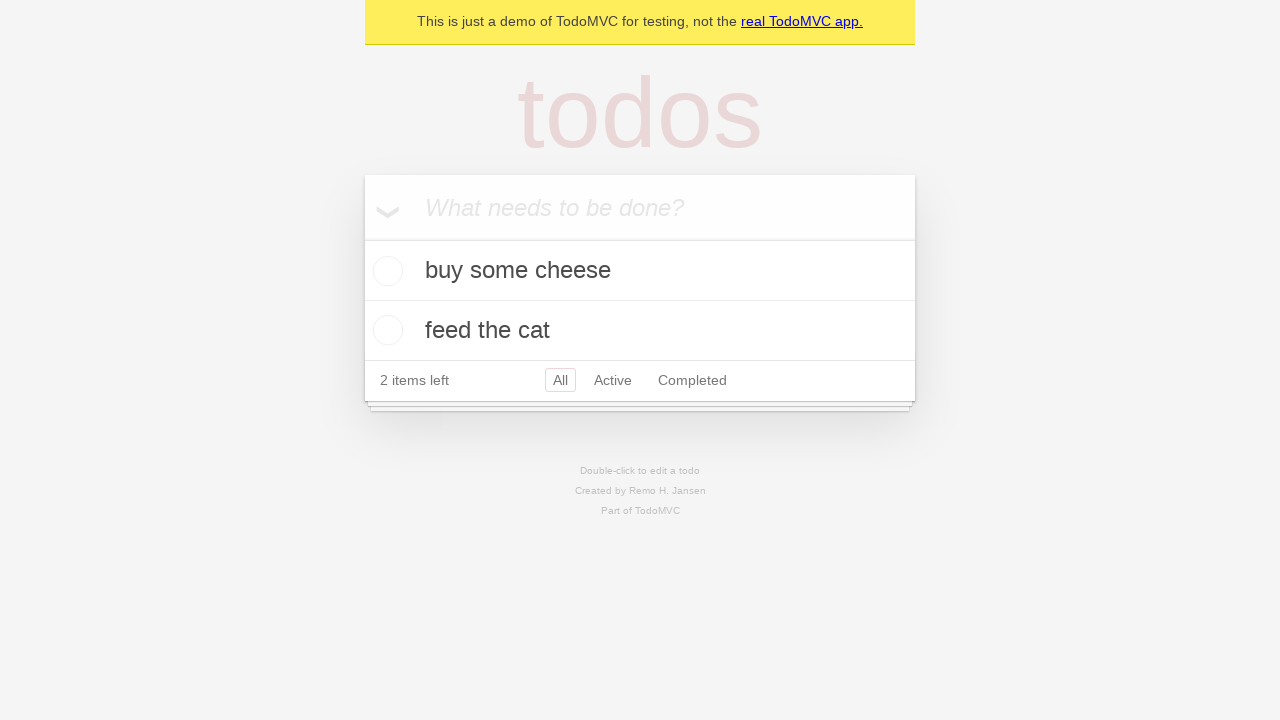

Filled todo input with 'book a doctors appointment' on internal:attr=[placeholder="What needs to be done?"i]
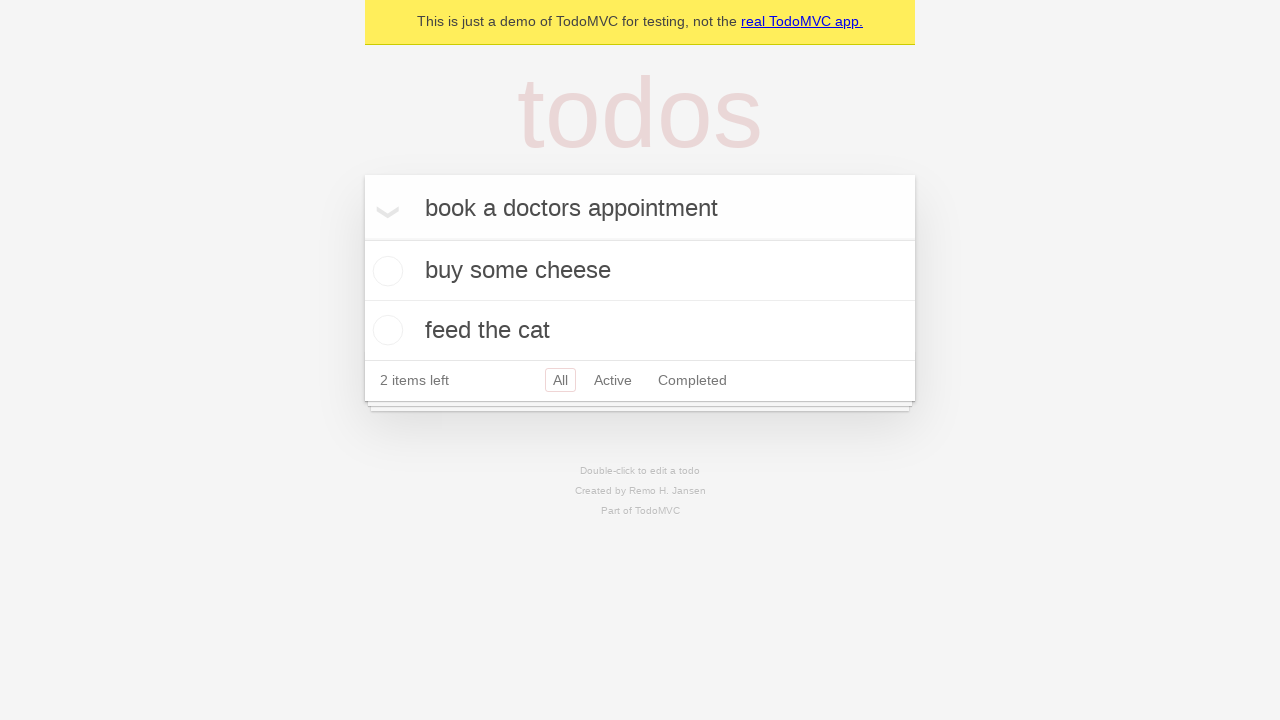

Pressed Enter to create third todo on internal:attr=[placeholder="What needs to be done?"i]
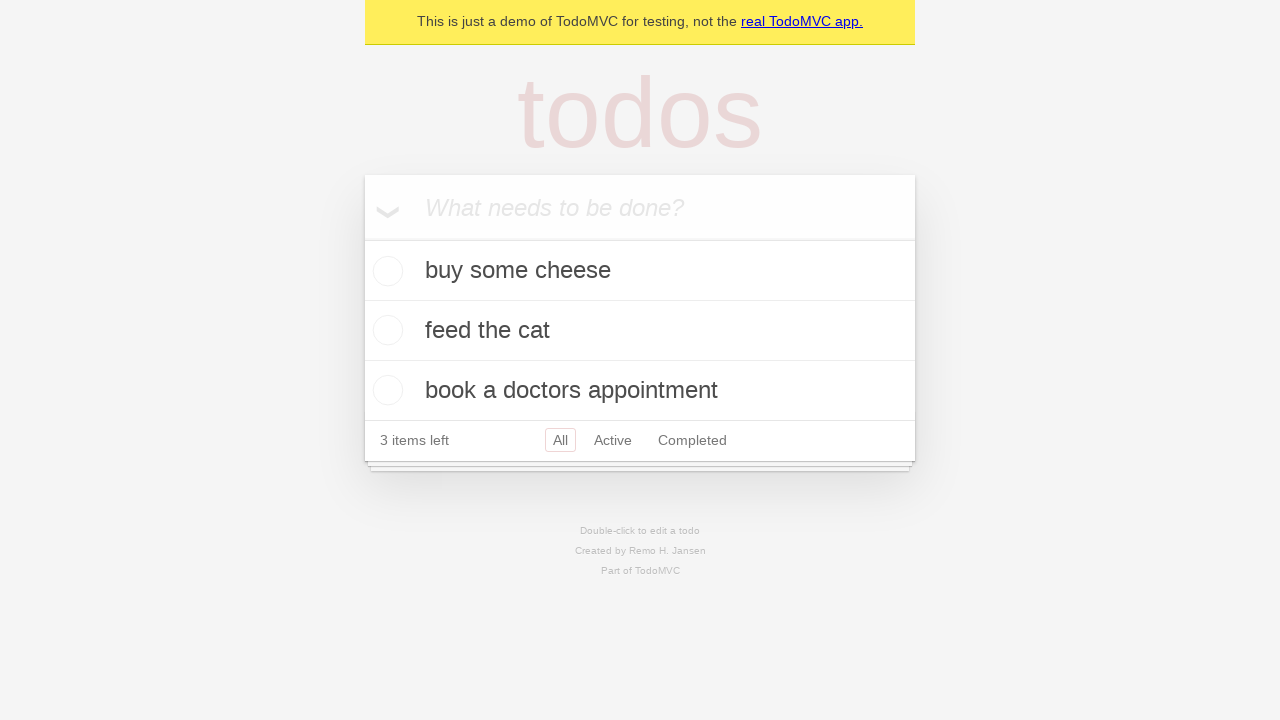

Double-clicked second todo item to enter edit mode at (640, 331) on internal:testid=[data-testid="todo-item"s] >> nth=1
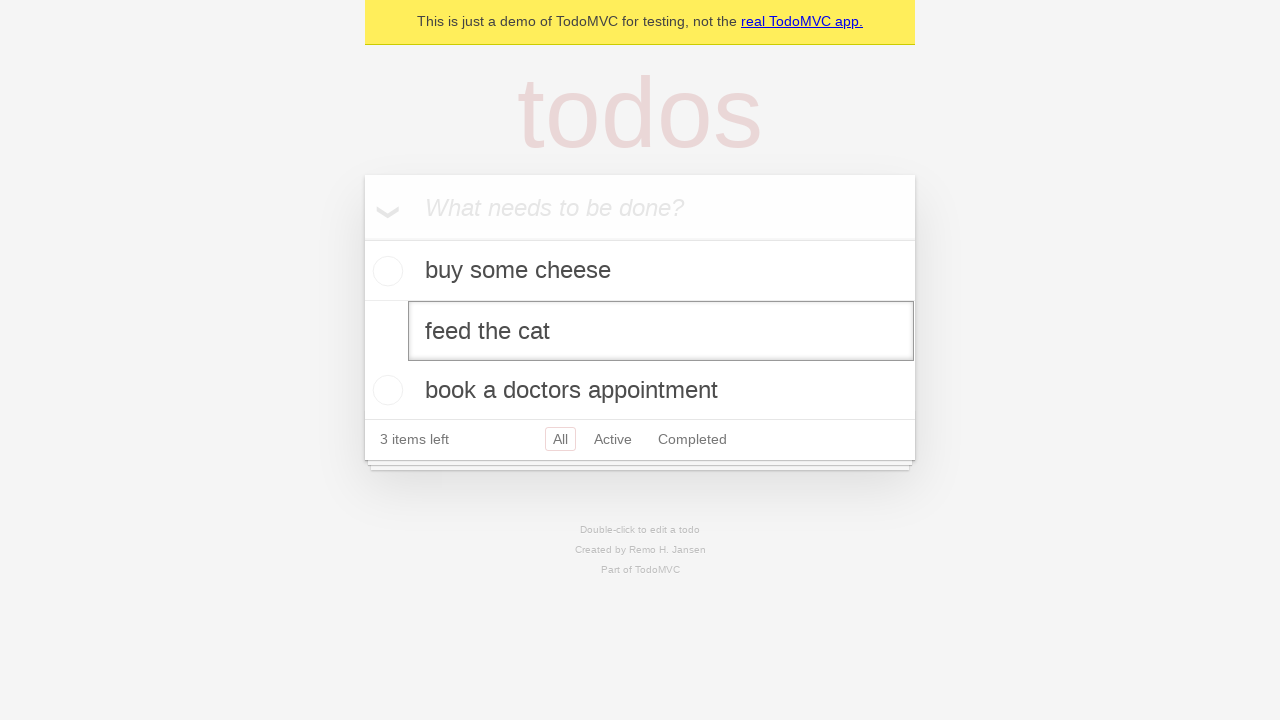

Cleared the edit textbox of second todo item on internal:testid=[data-testid="todo-item"s] >> nth=1 >> internal:role=textbox[nam
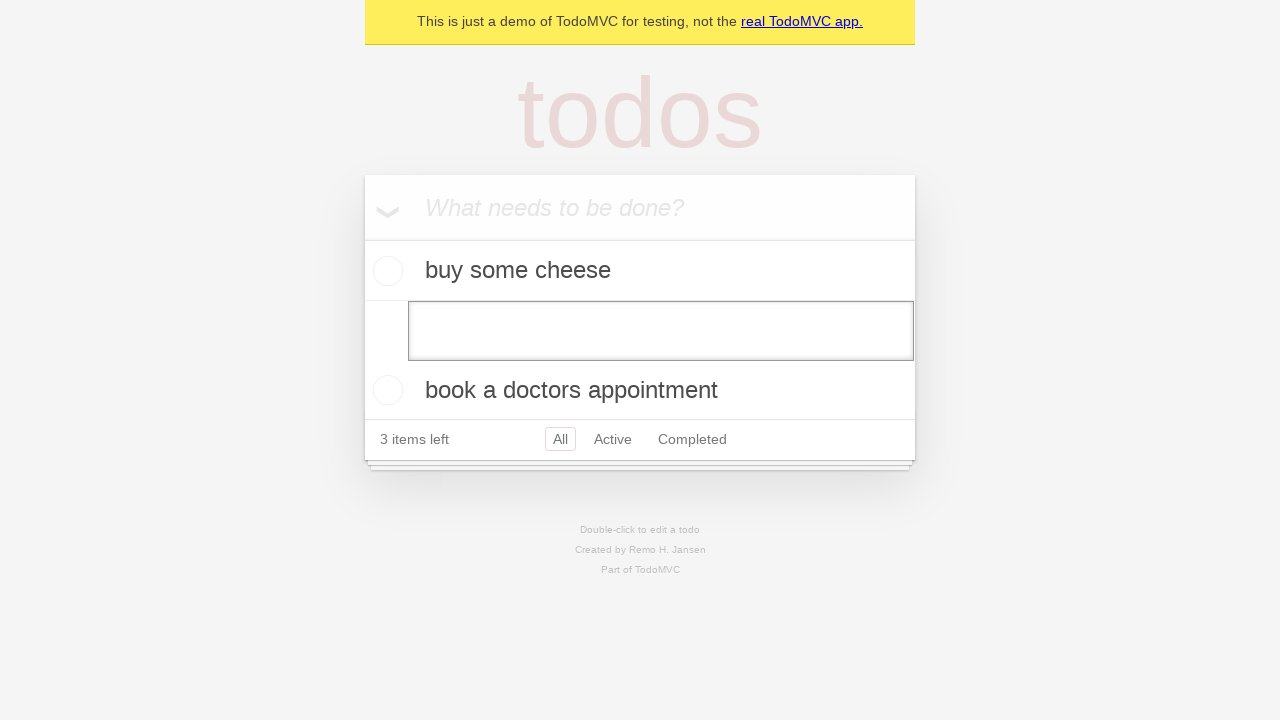

Pressed Enter to confirm empty edit, removing the todo item on internal:testid=[data-testid="todo-item"s] >> nth=1 >> internal:role=textbox[nam
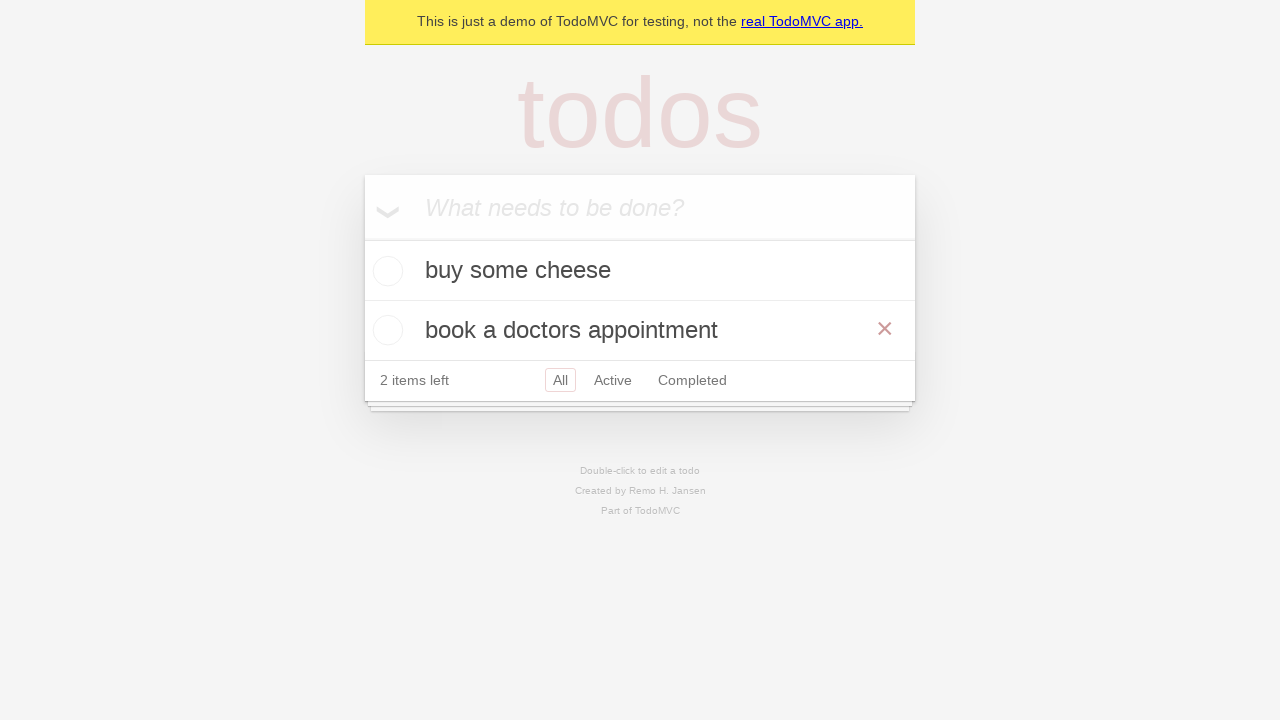

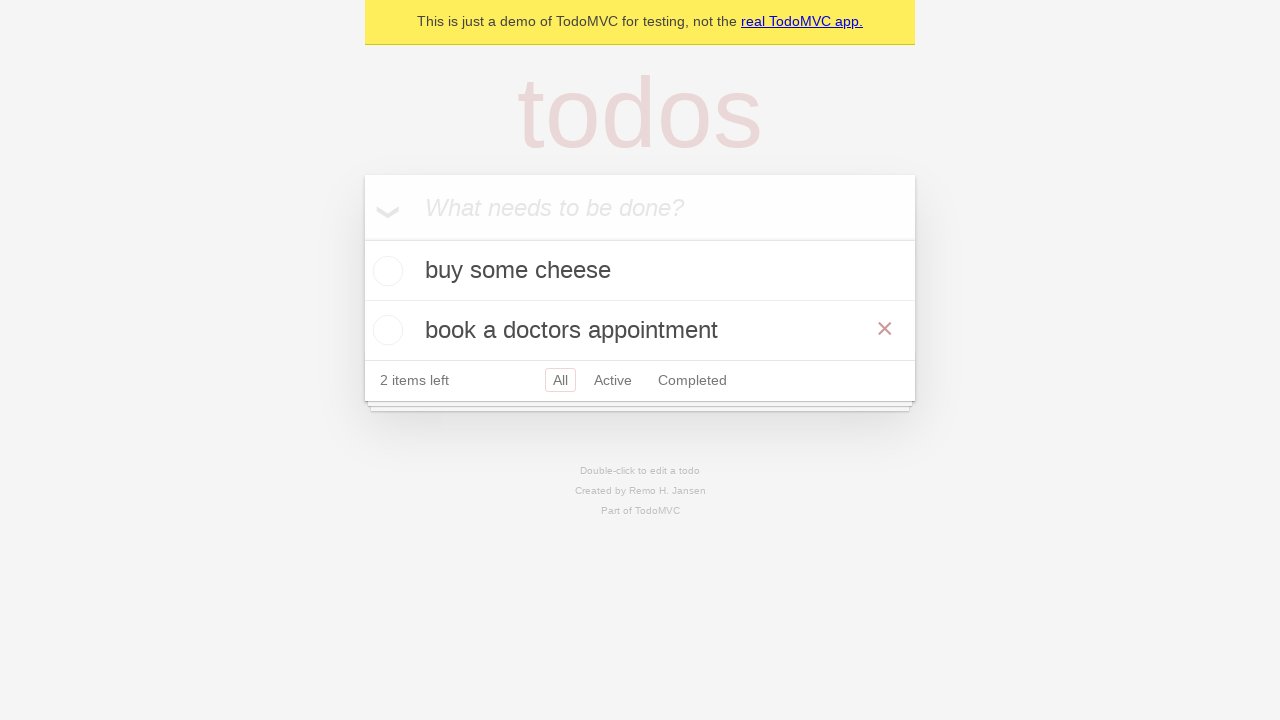